Navigates to Hepsiburada (Turkish e-commerce site) homepage and verifies the page loads successfully

Starting URL: https://hepsiburada.com

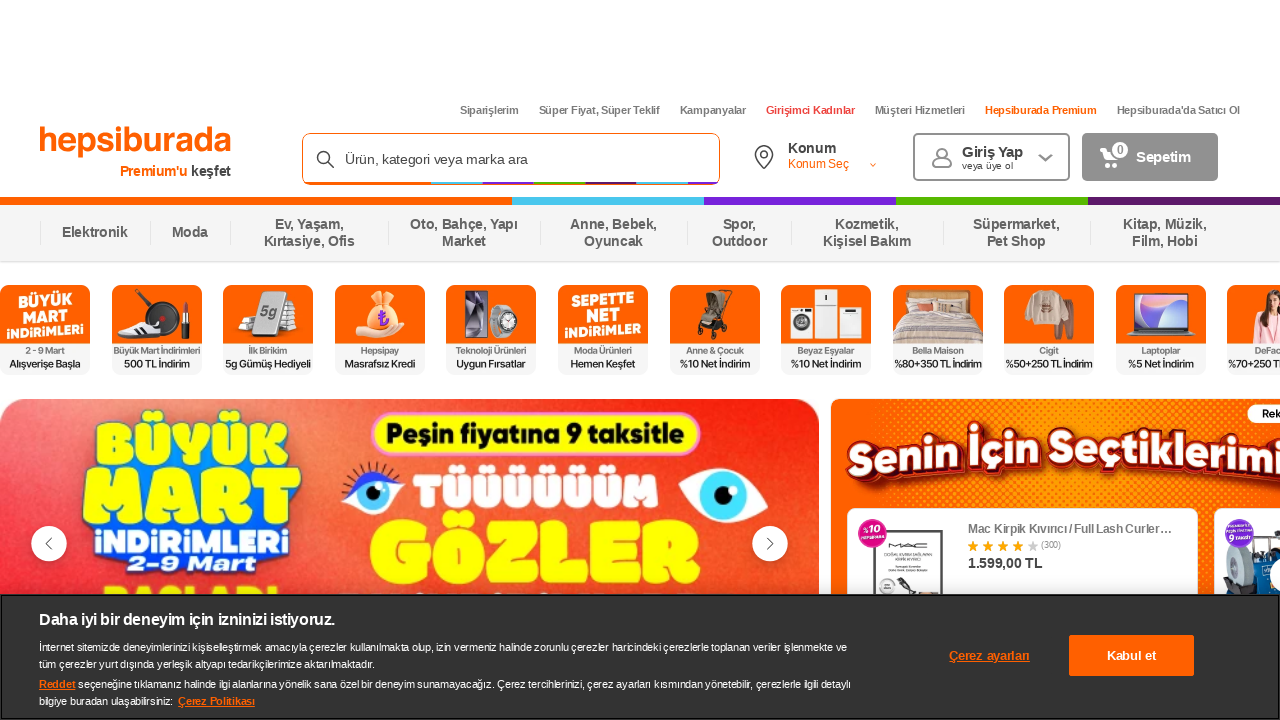

Waited for page DOM to load on Hepsiburada homepage
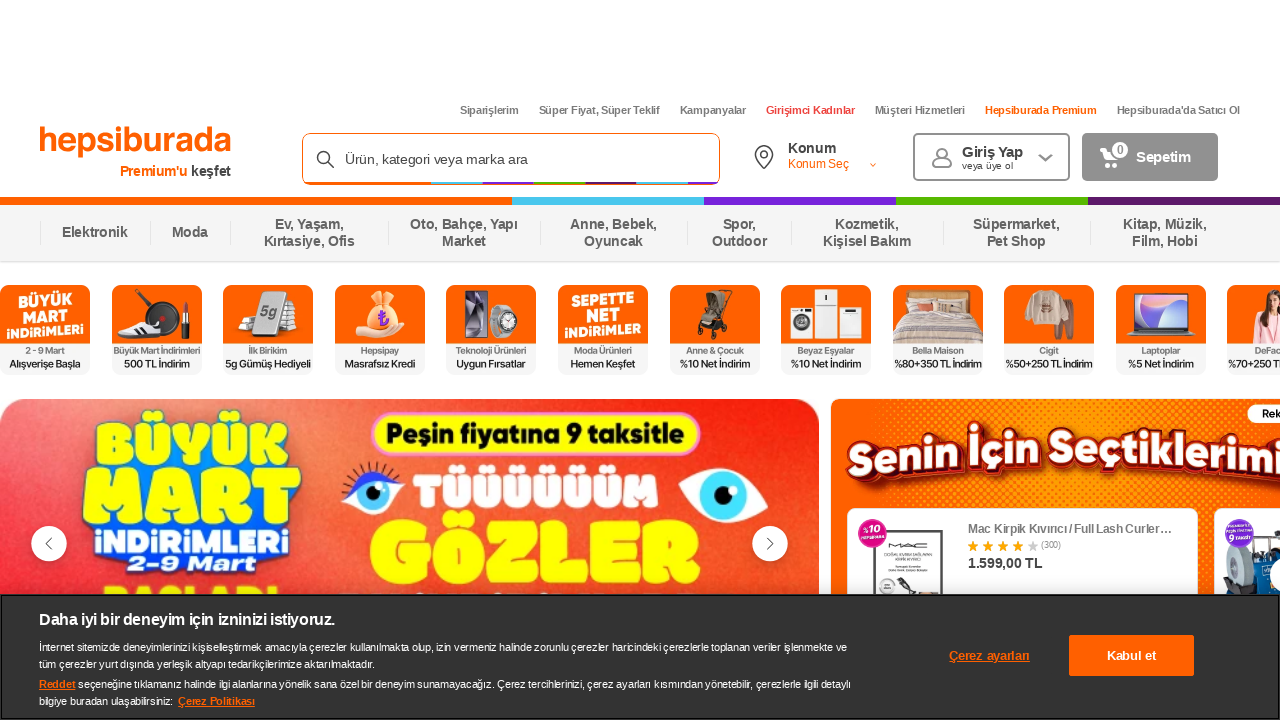

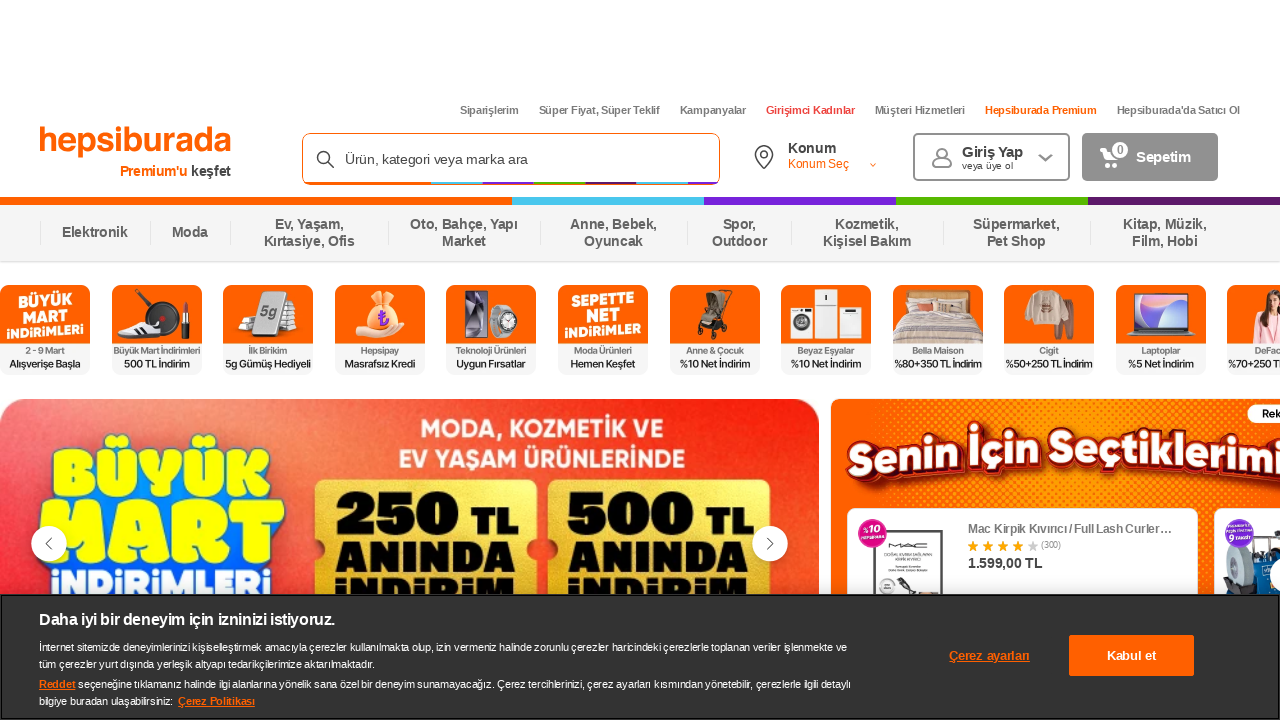